Tests navigation to the 301 status code page and verifies the correct status message is displayed.

Starting URL: https://the-internet.herokuapp.com/status_codes

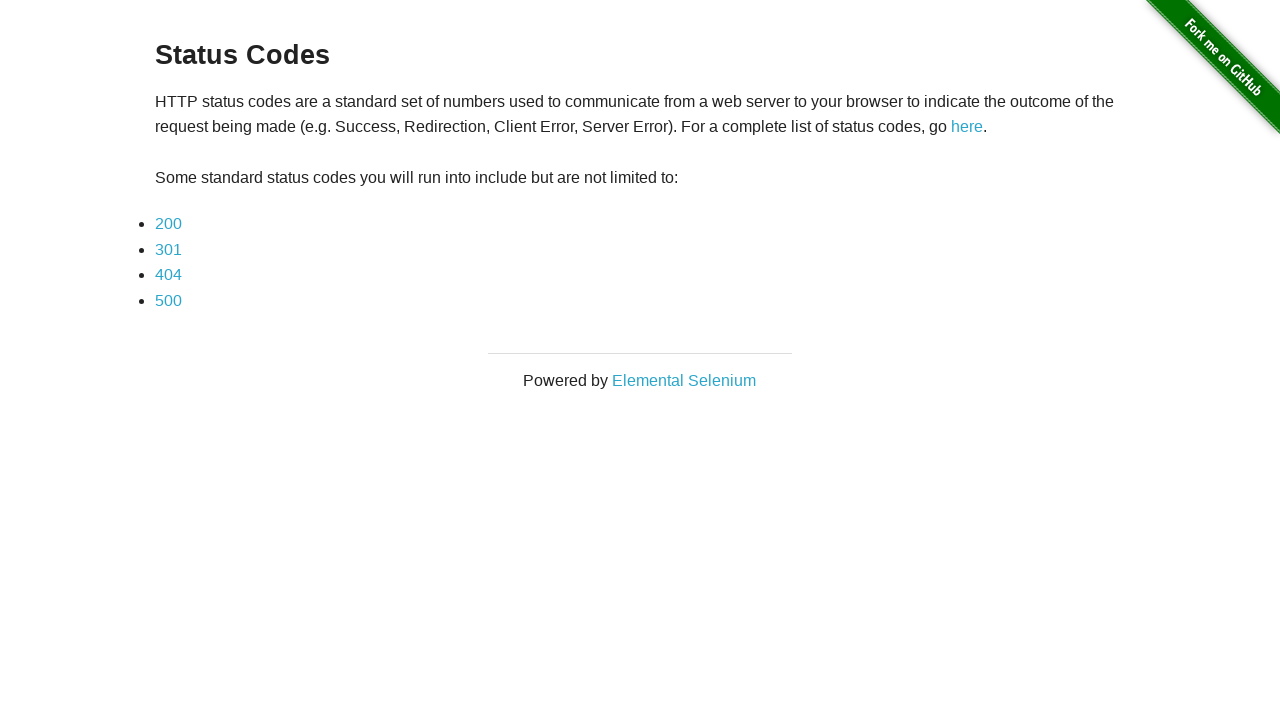

Clicked on 301 status code link at (168, 249) on a:has-text('301')
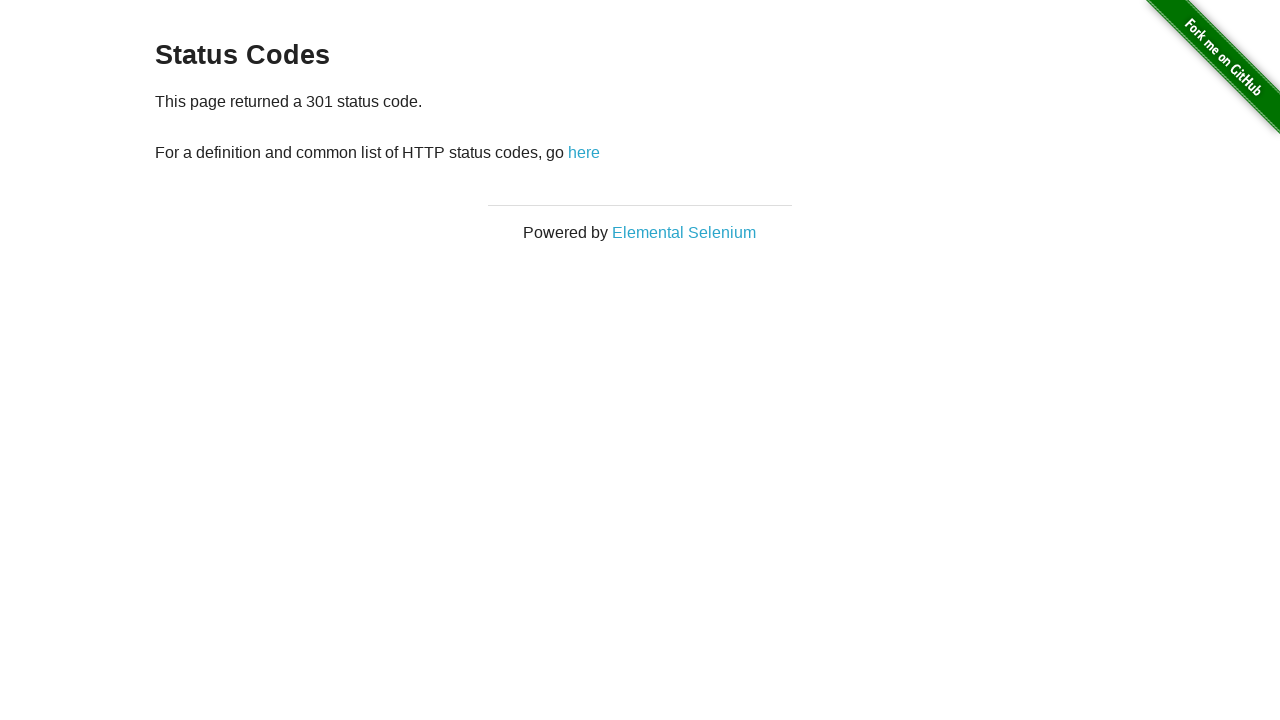

Located status code message element
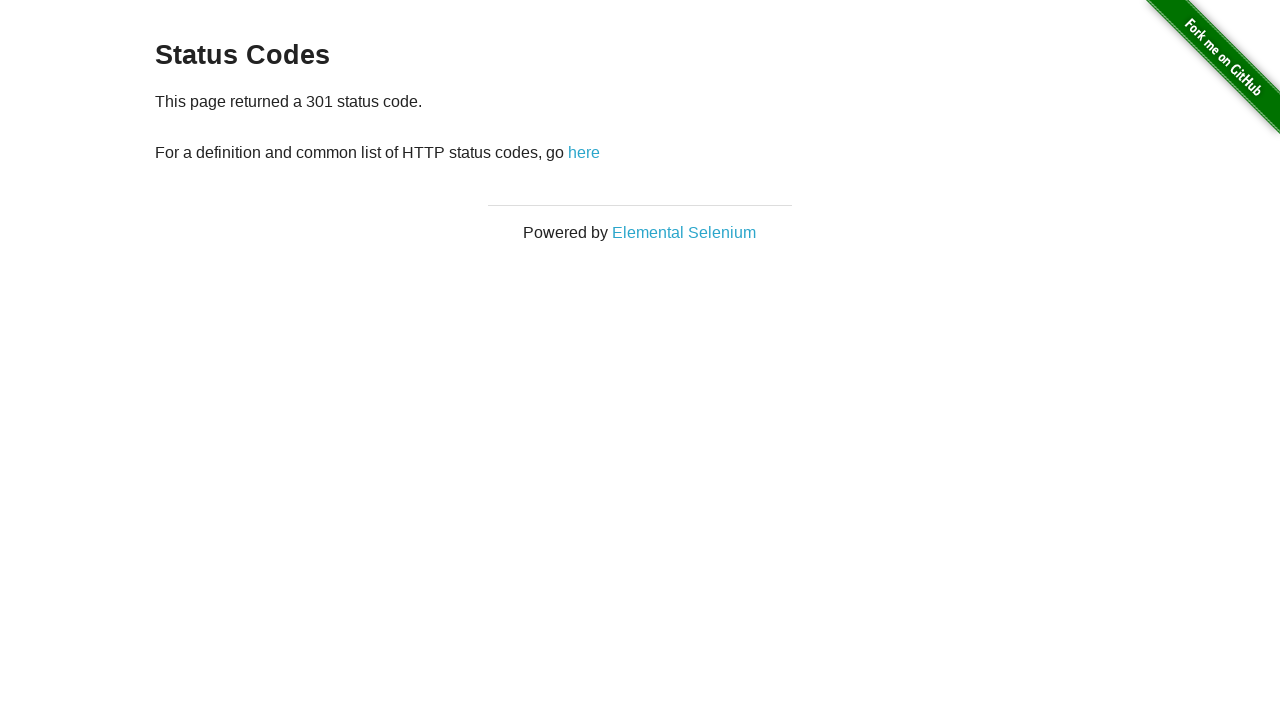

Verified that 301 status code message is displayed
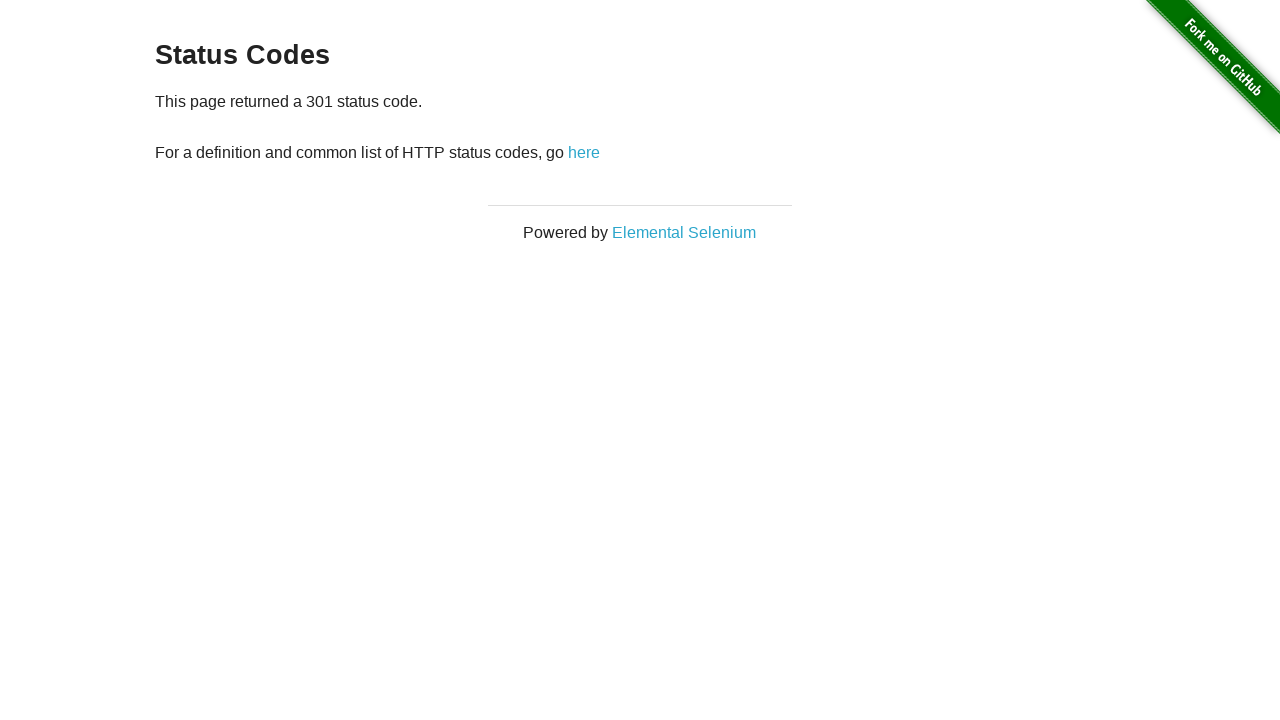

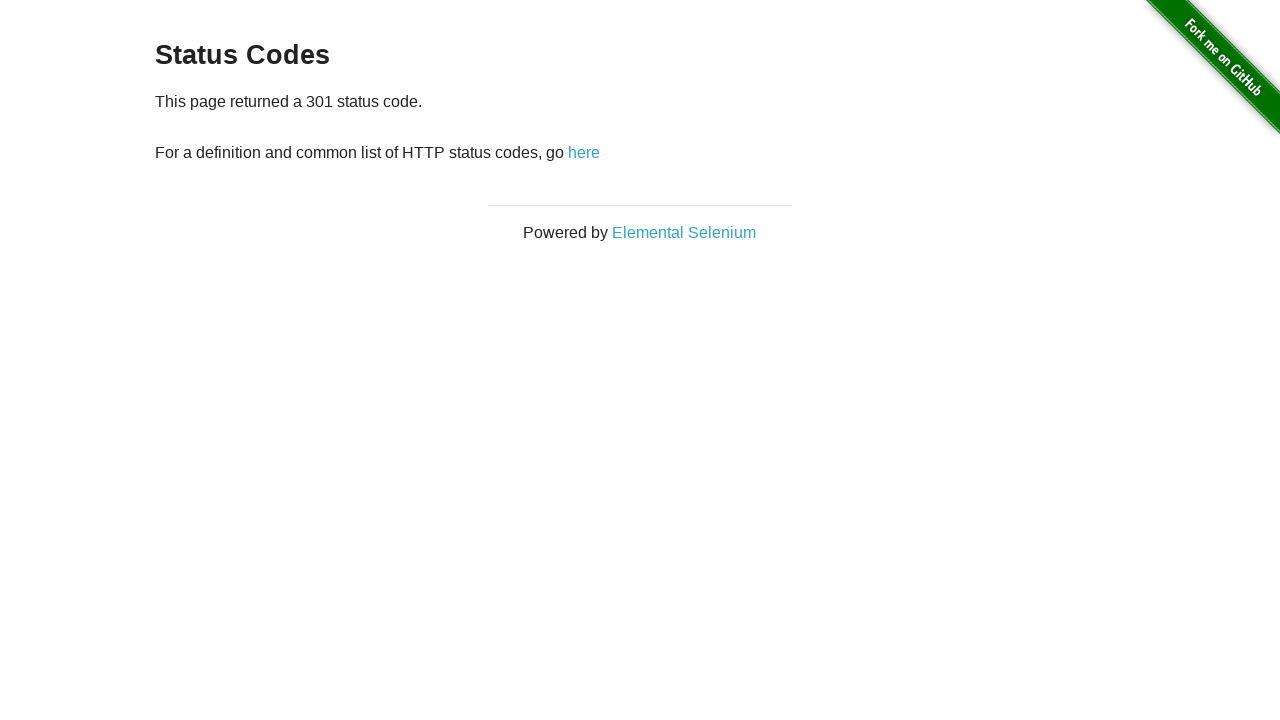